Tests drag and drop functionality on jQuery UI demo page by dragging an element and dropping it onto a target area

Starting URL: https://jqueryui.com/droppable/

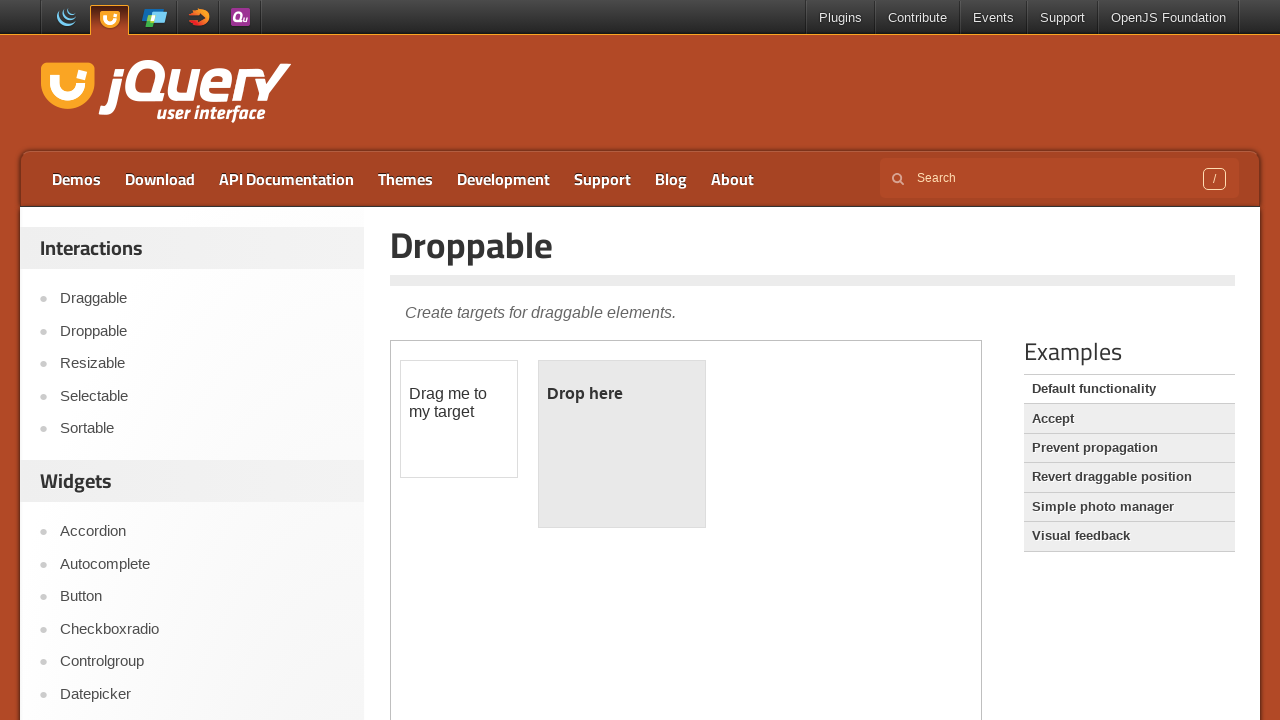

Located the demo iframe containing drag and drop elements
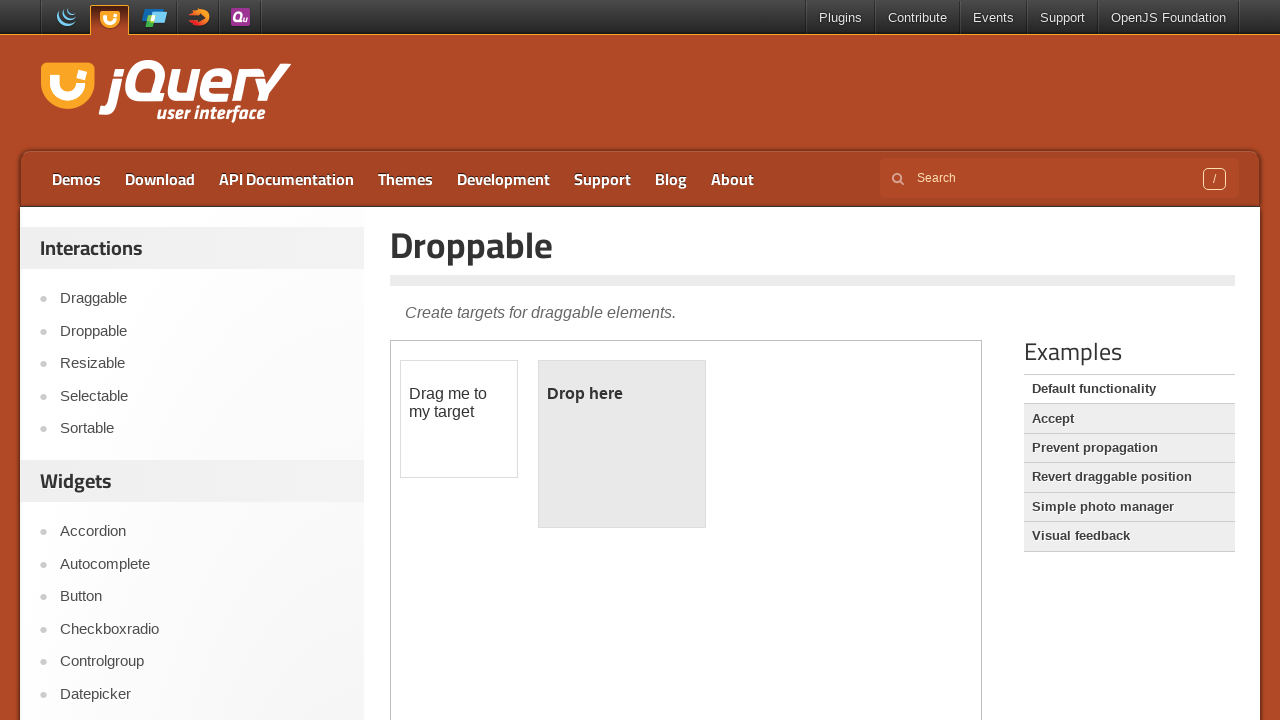

Located the draggable element
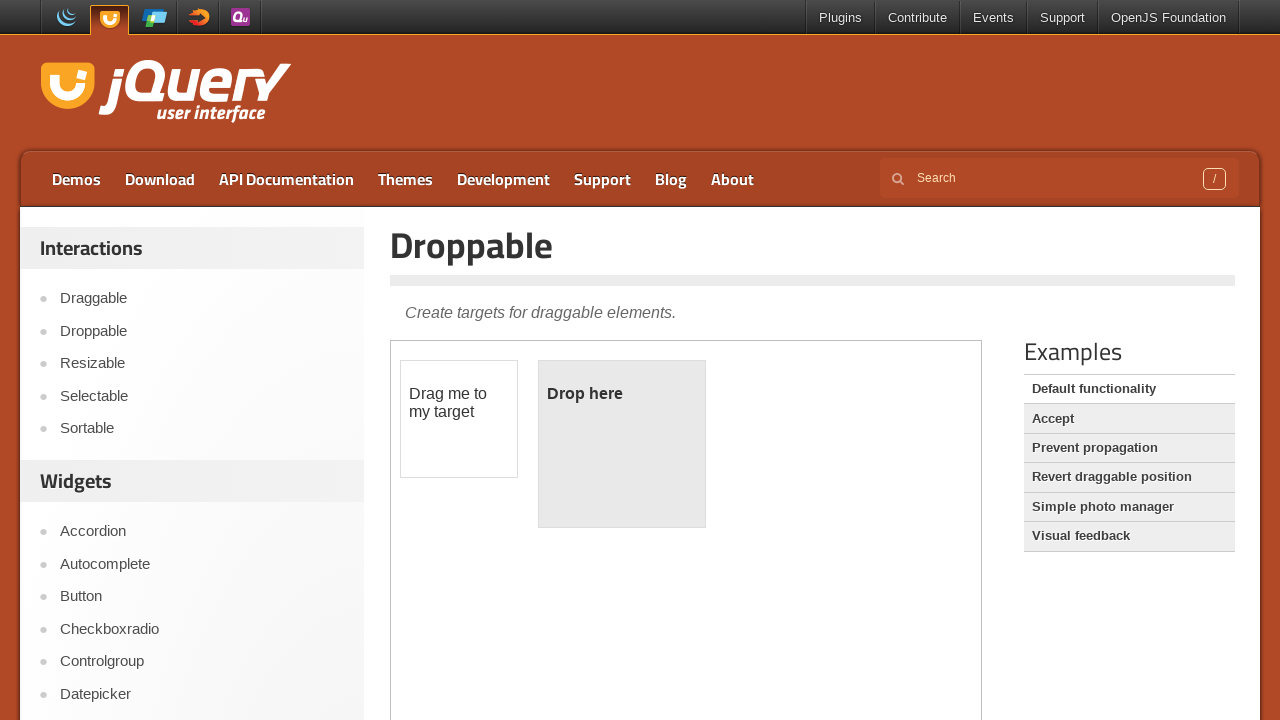

Located the droppable target element
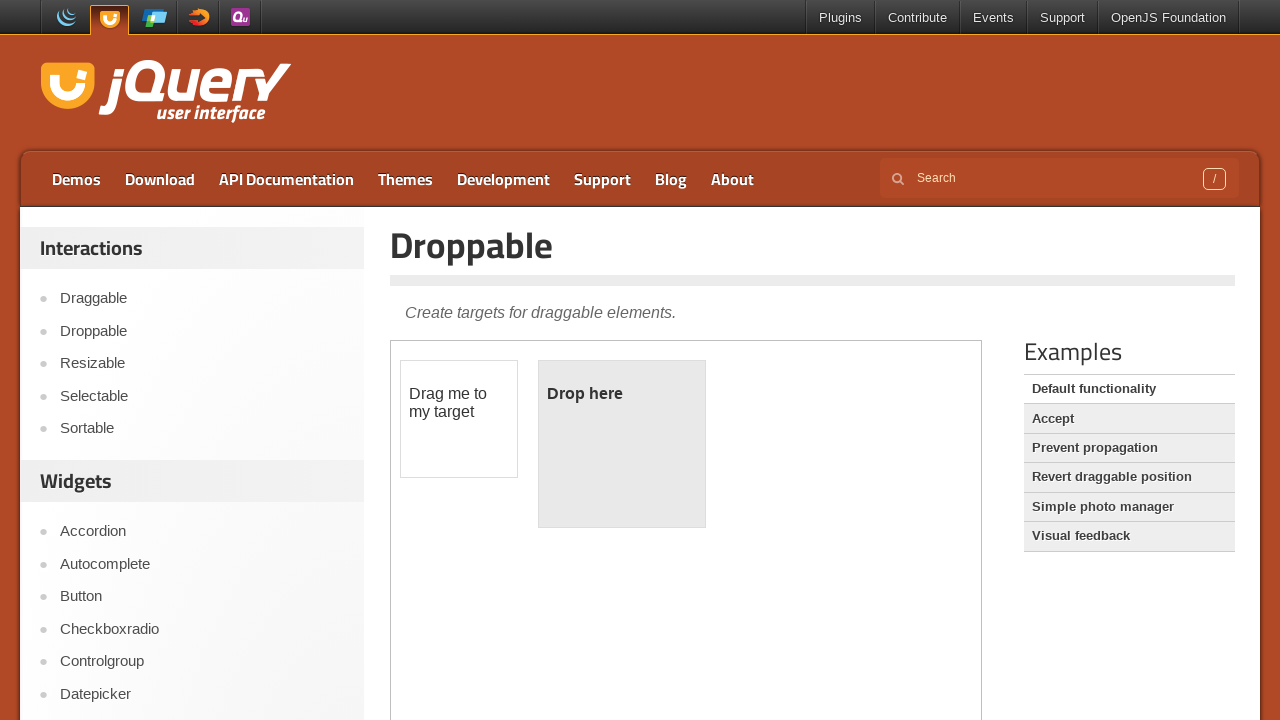

Dragged the draggable element and dropped it onto the droppable target at (622, 444)
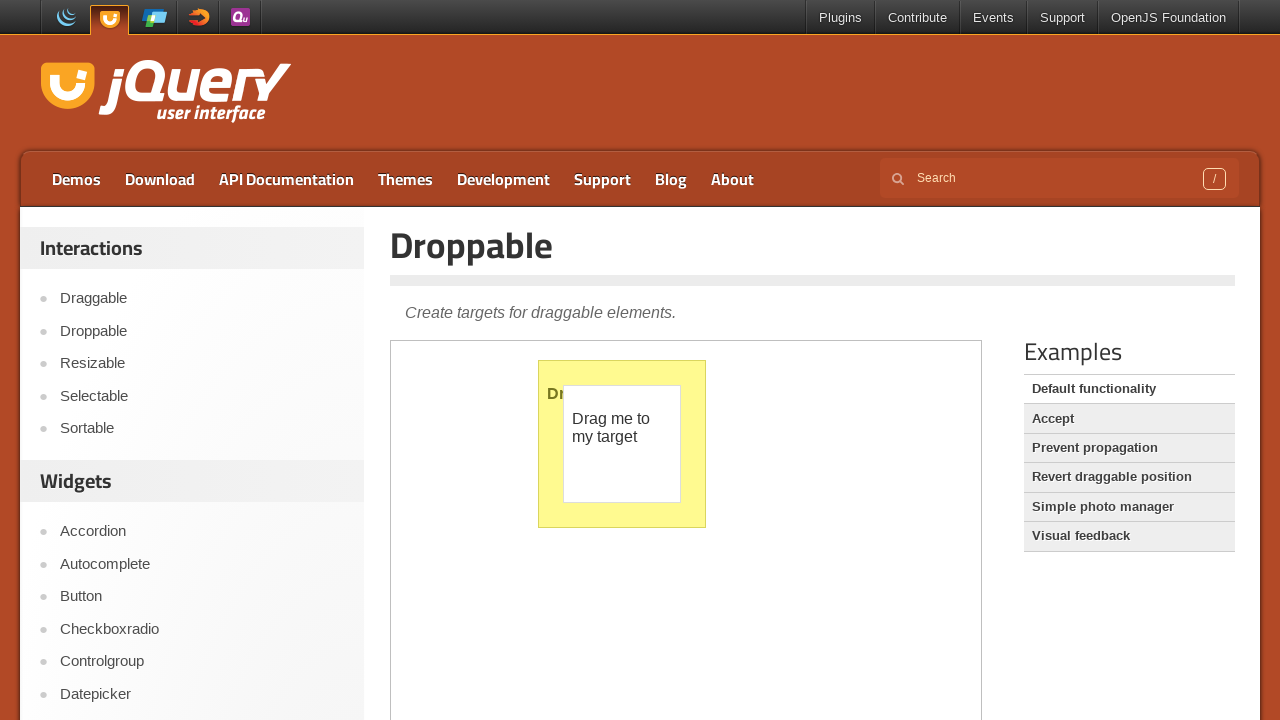

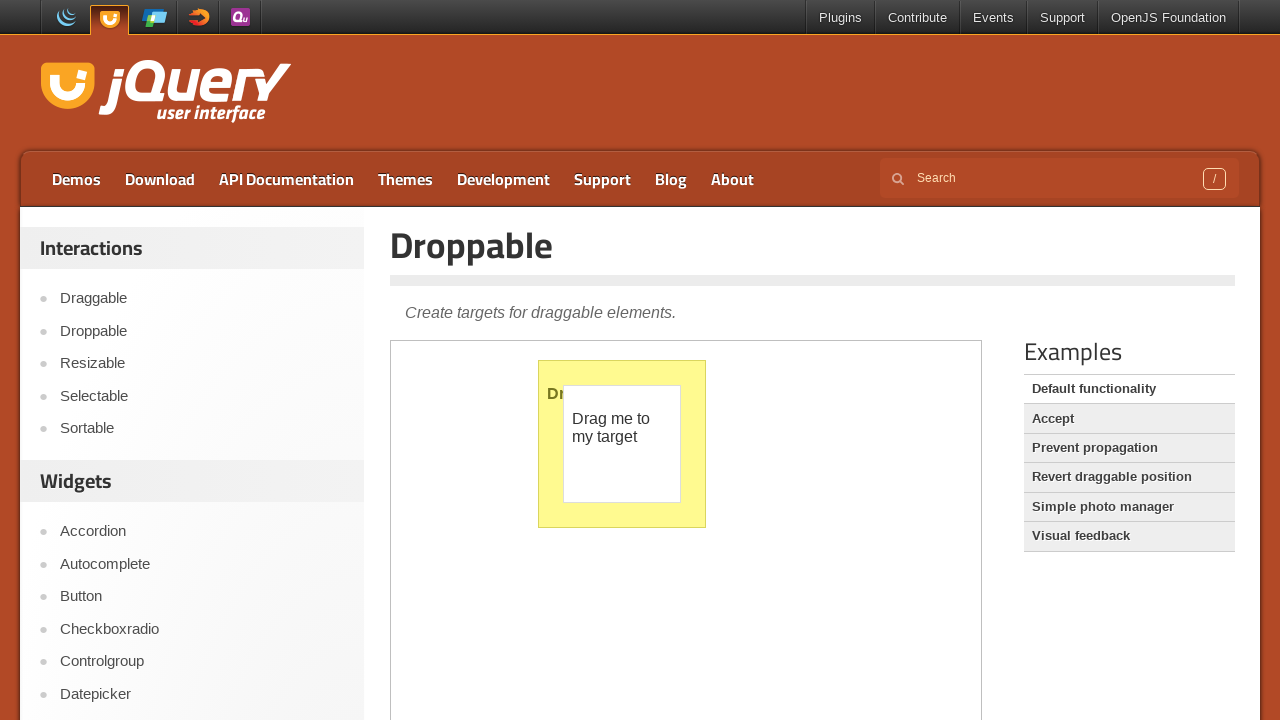